Navigates to the Flipkart website homepage

Starting URL: https://www.flipkart.com/

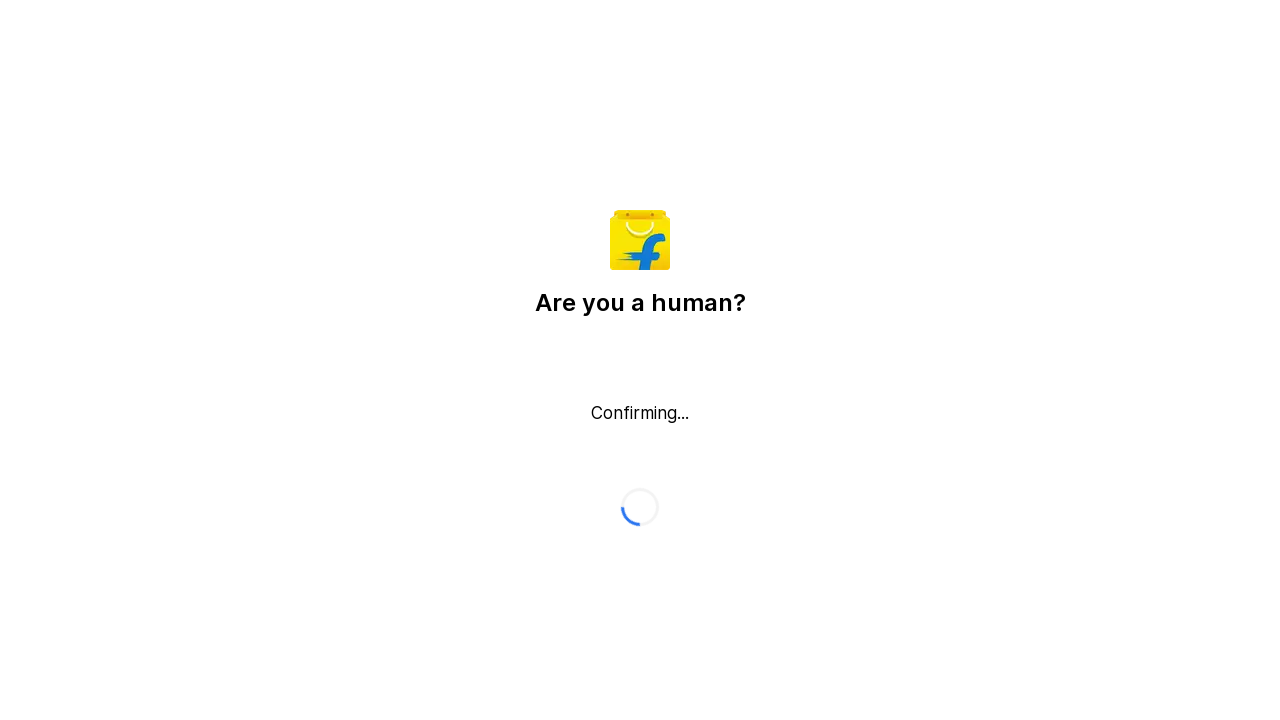

Navigated to Flipkart website homepage
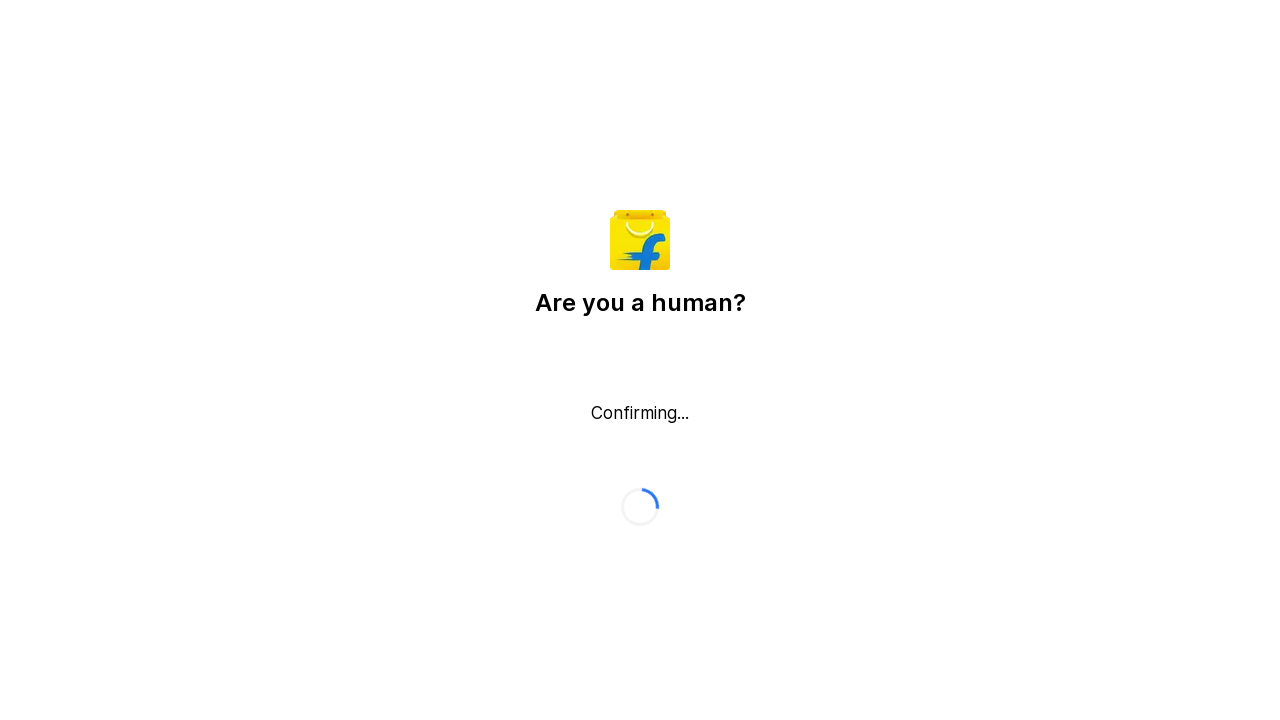

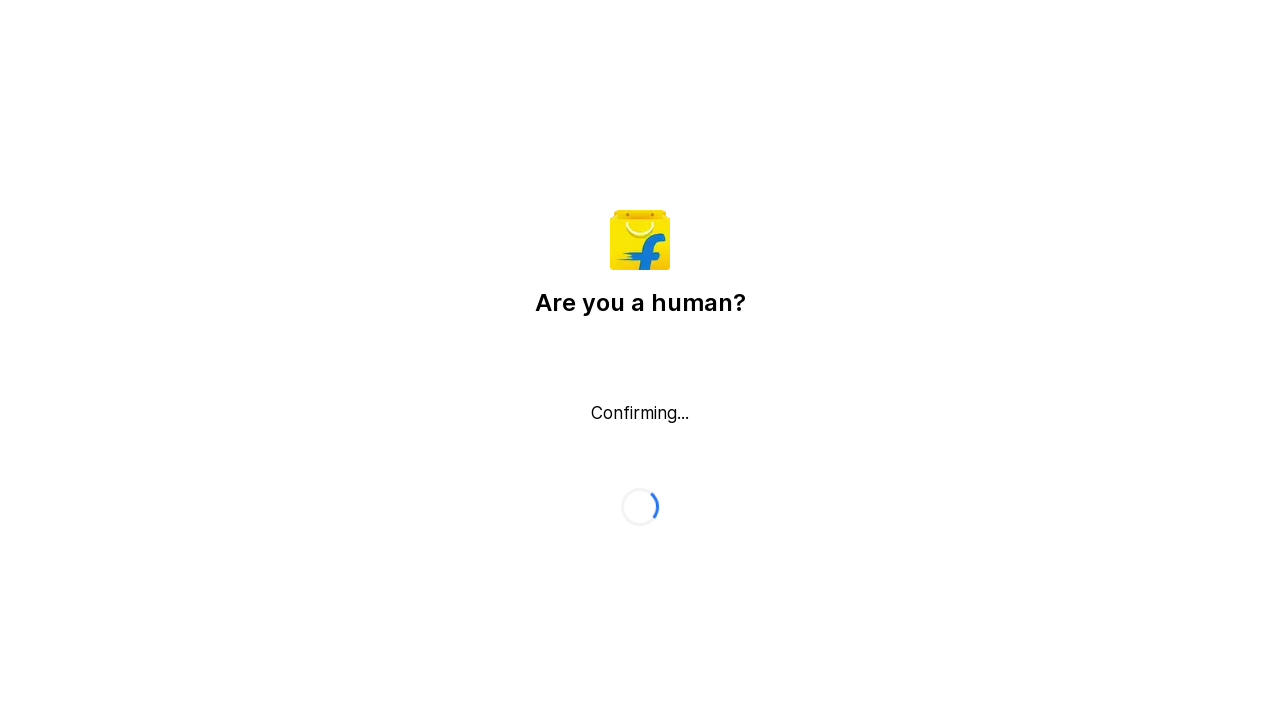